Tests range slider functionality by manipulating slider handles, entering values in text boxes, and verifying output values update correctly

Starting URL: https://rangeslider.js.org/

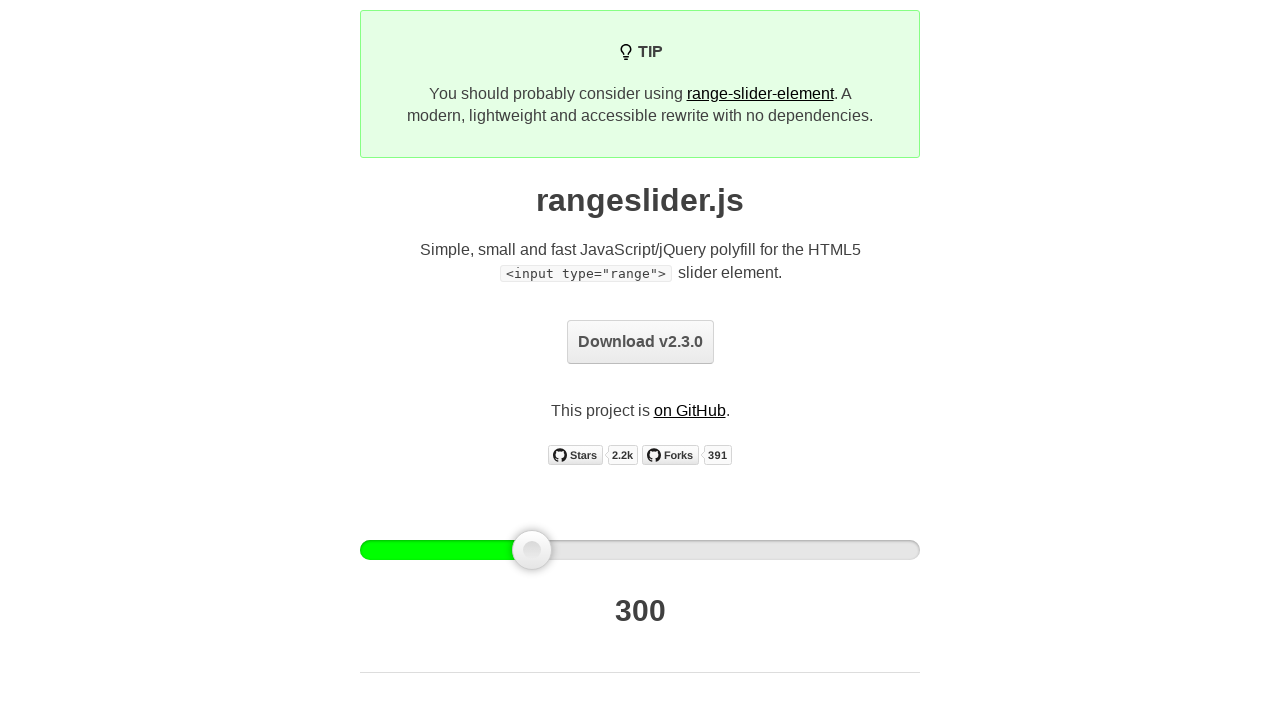

Located slider handle element in change-value section
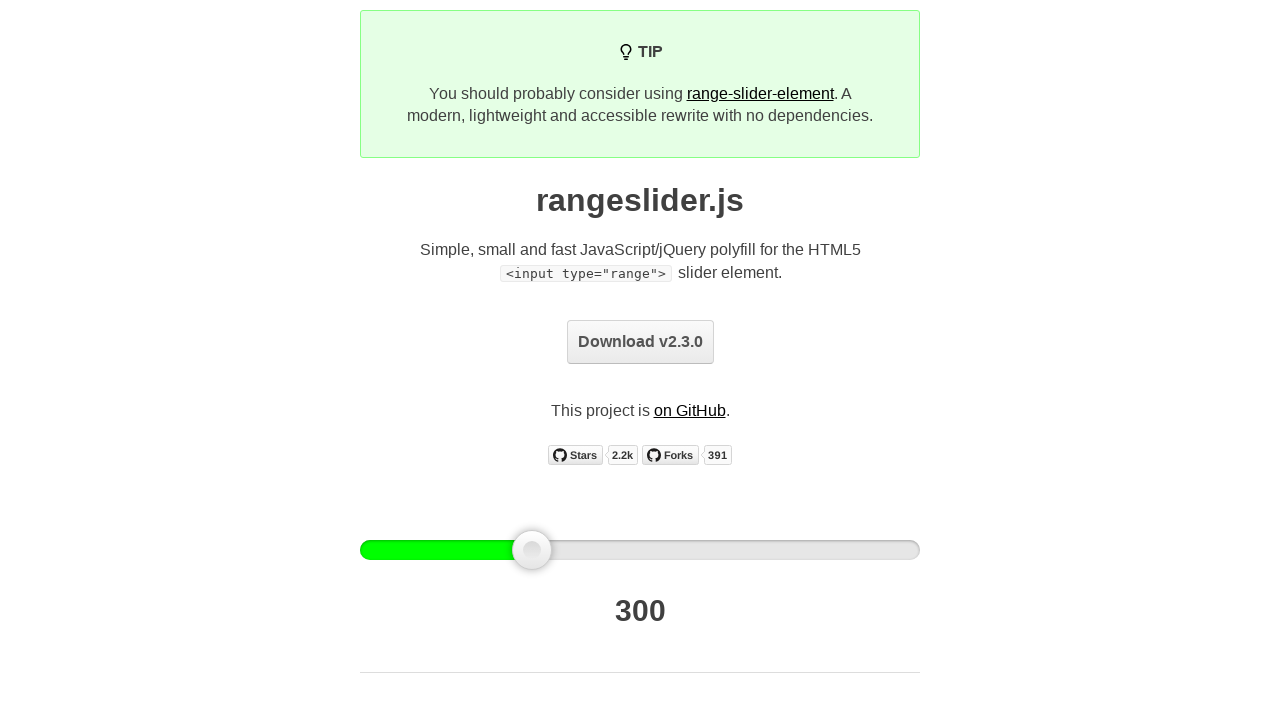

Located output element for slider value display
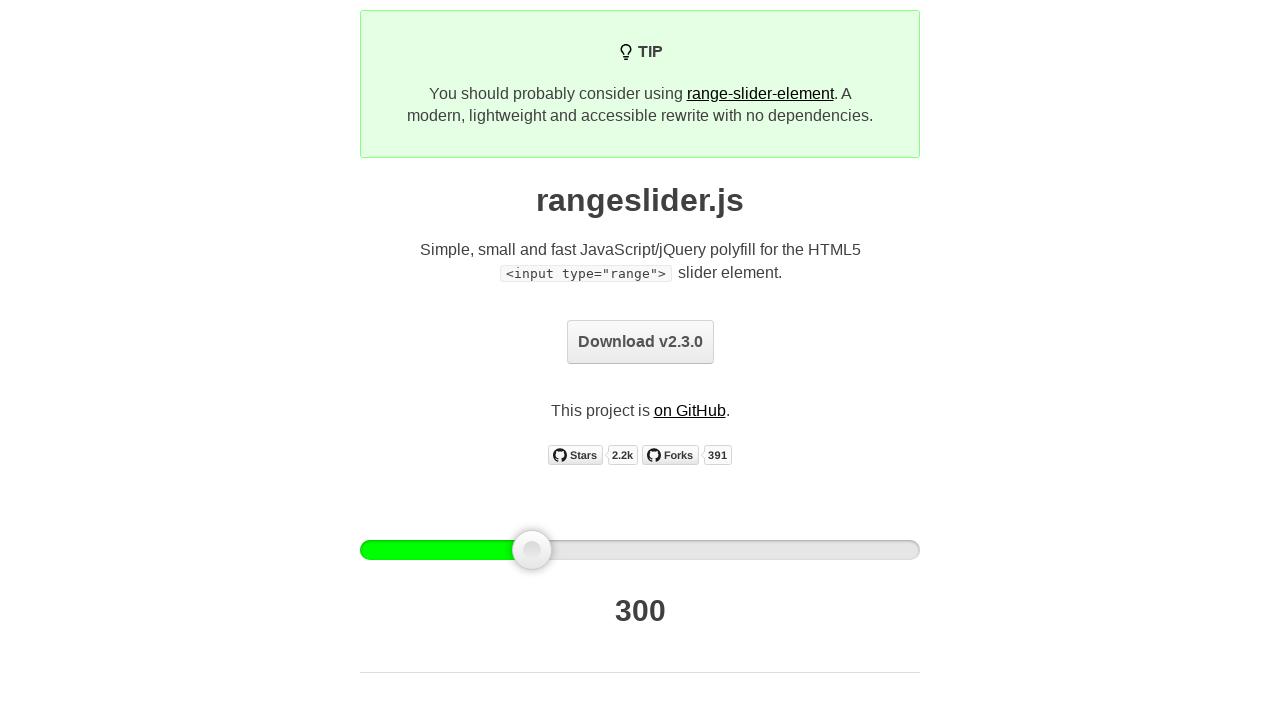

Located number input text box
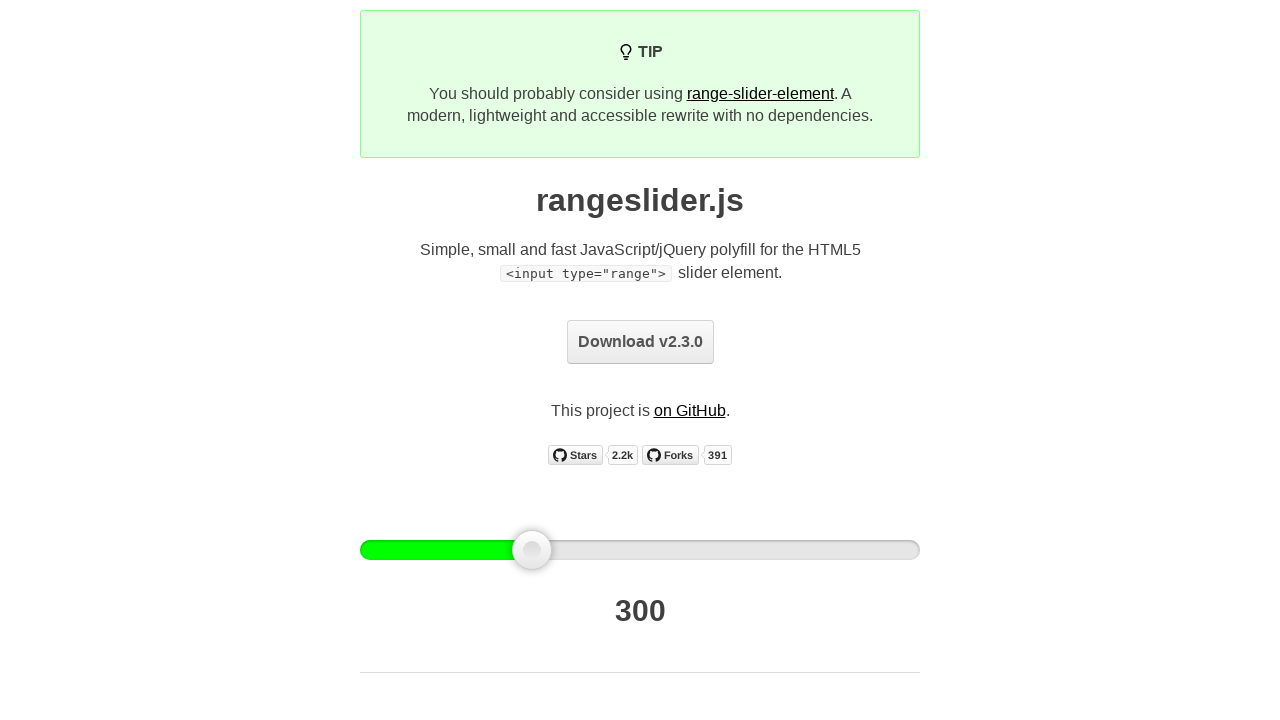

Located submit button for text box
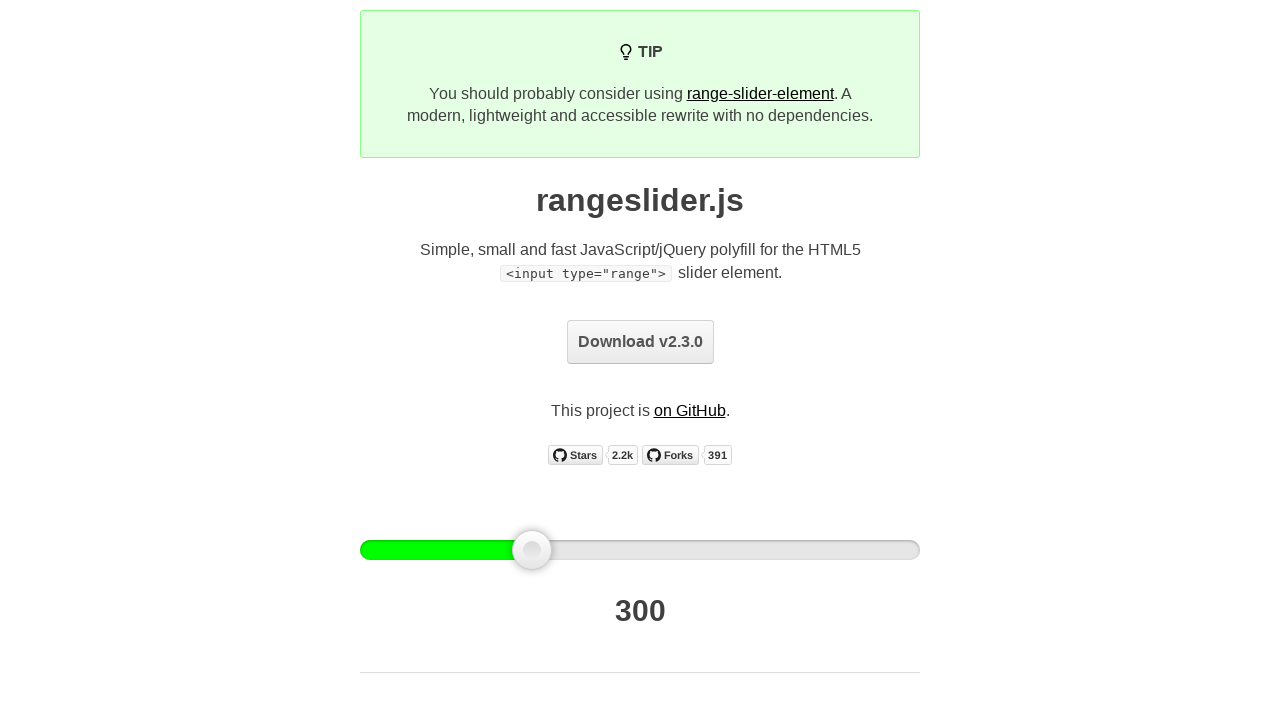

Cleared text box on xpath=//div[@id='js-example-change-value']//input[@type='number']
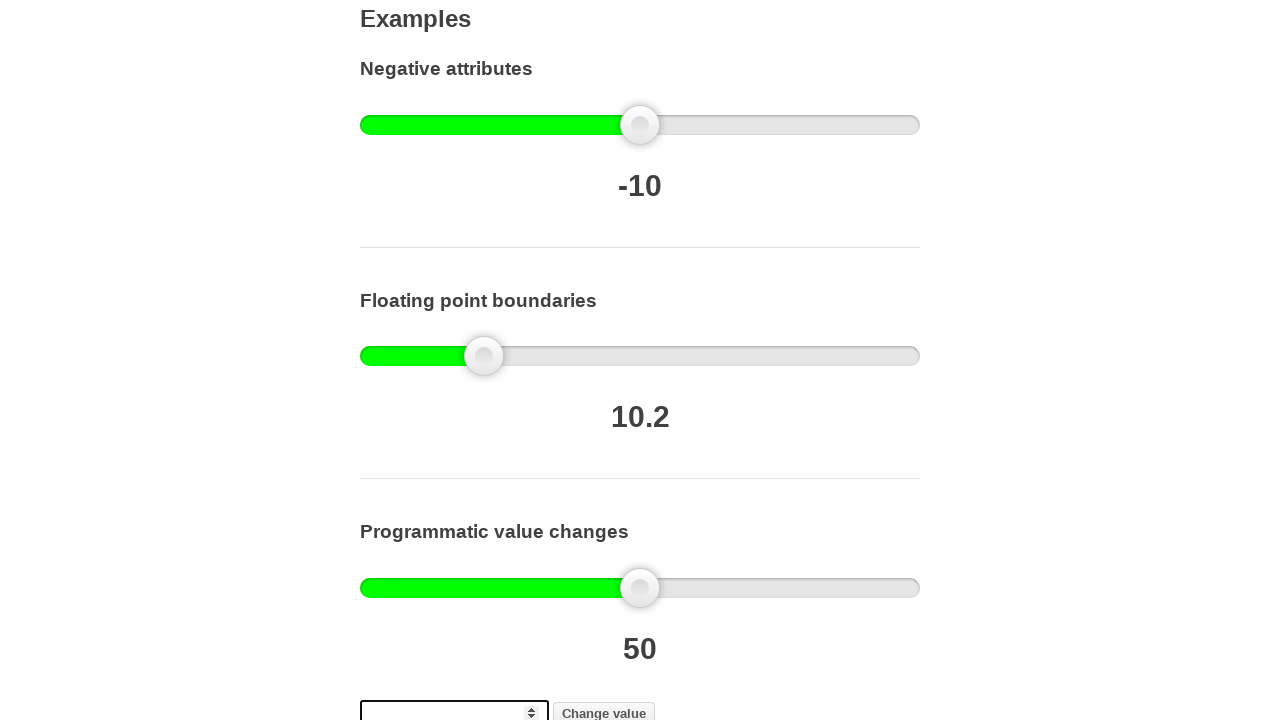

Entered value '200' (above maximum) in text box on xpath=//div[@id='js-example-change-value']//input[@type='number']
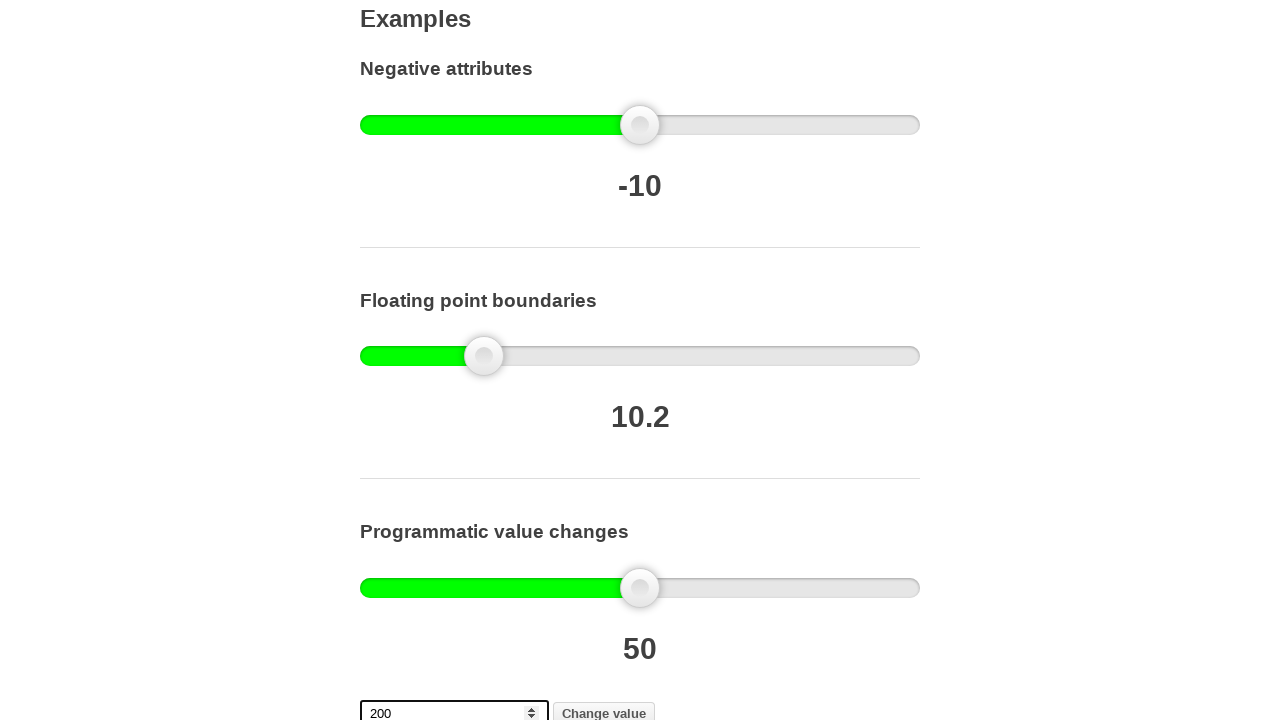

Clicked submit button to apply out-of-range value at (604, 708) on xpath=//div[@id='js-example-change-value']//button[@class='button button--small'
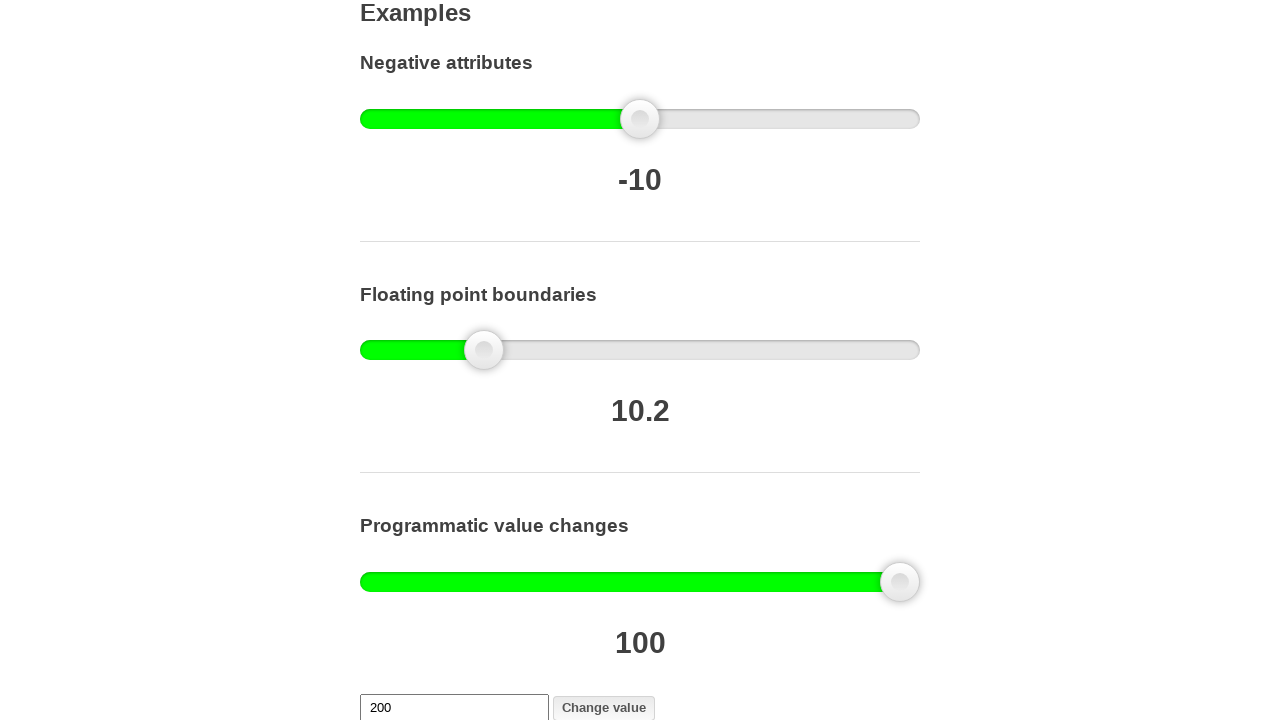

Waited 500ms for slider to process out-of-range value
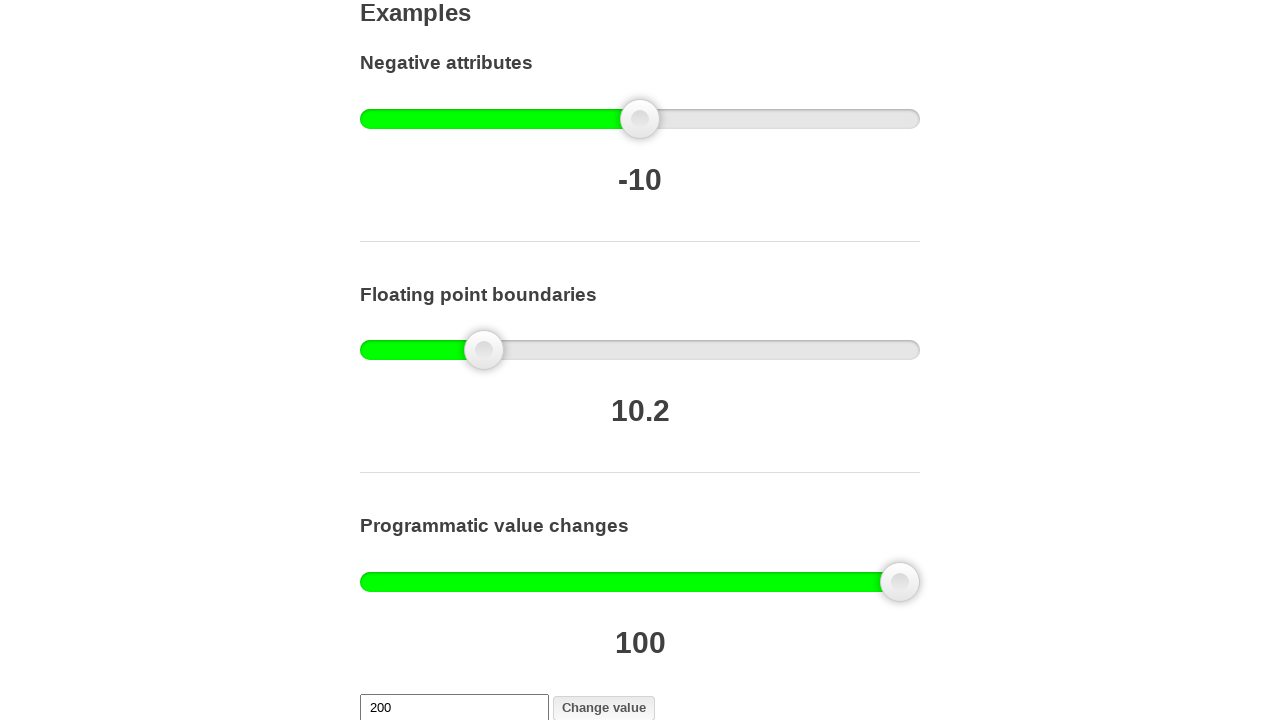

Cleared text box again on xpath=//div[@id='js-example-change-value']//input[@type='number']
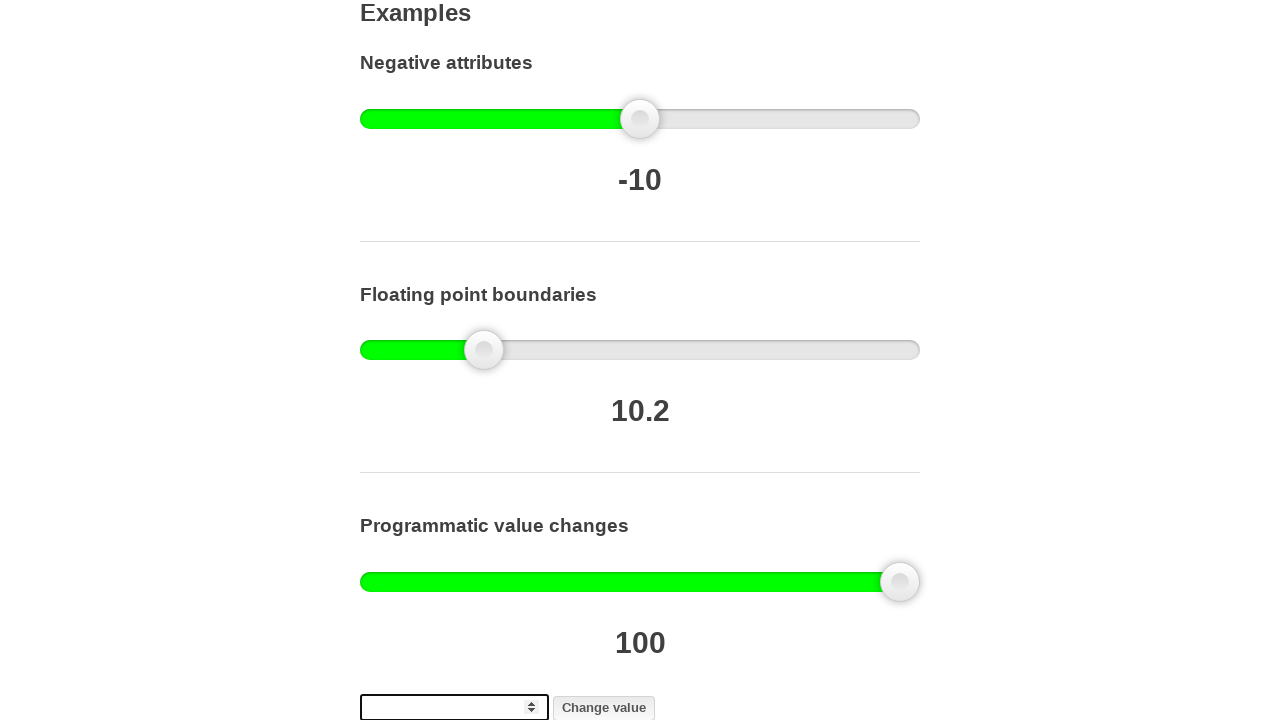

Entered valid value '35' in text box on xpath=//div[@id='js-example-change-value']//input[@type='number']
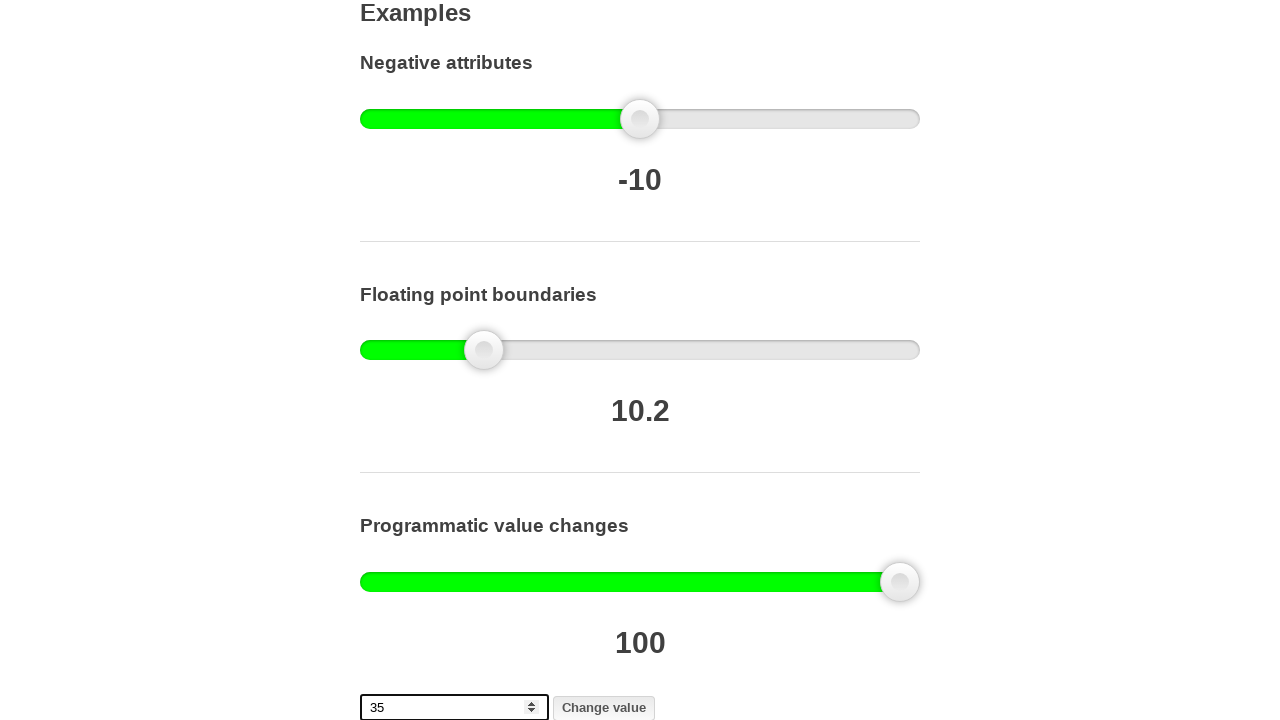

Clicked submit button to apply value '35' at (604, 708) on xpath=//div[@id='js-example-change-value']//button[@class='button button--small'
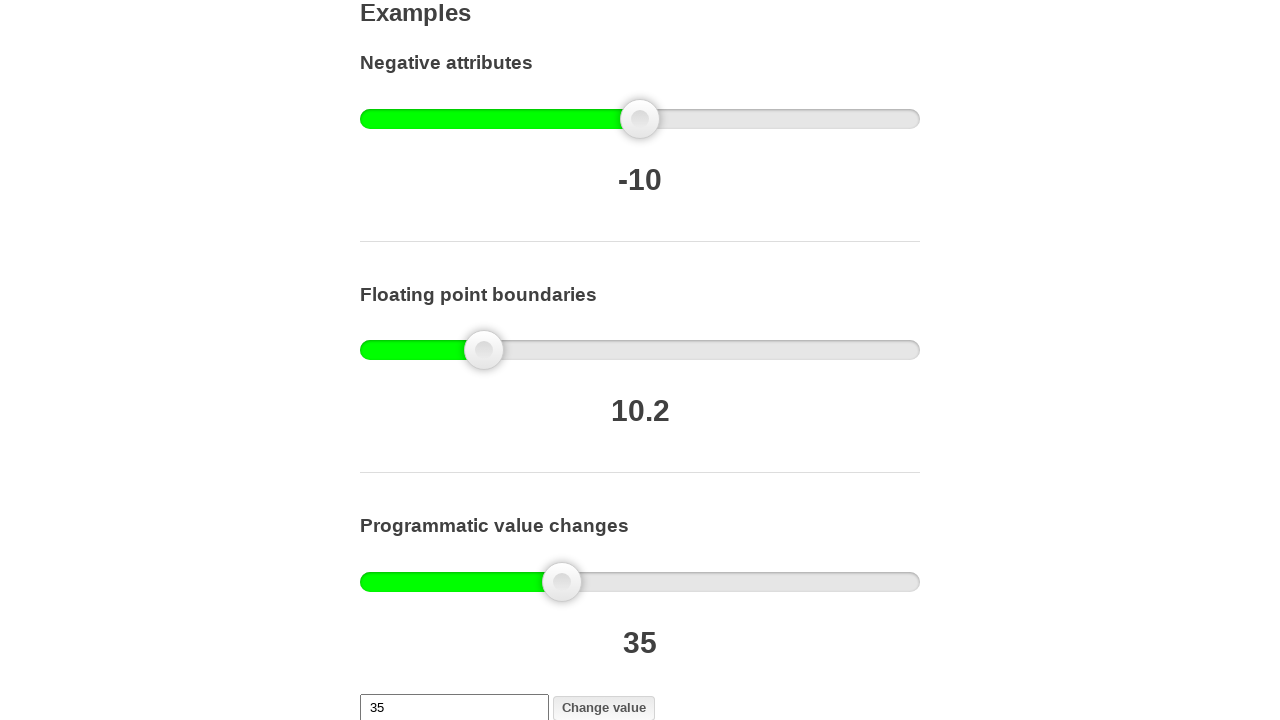

Waited 500ms for slider to update to value '35'
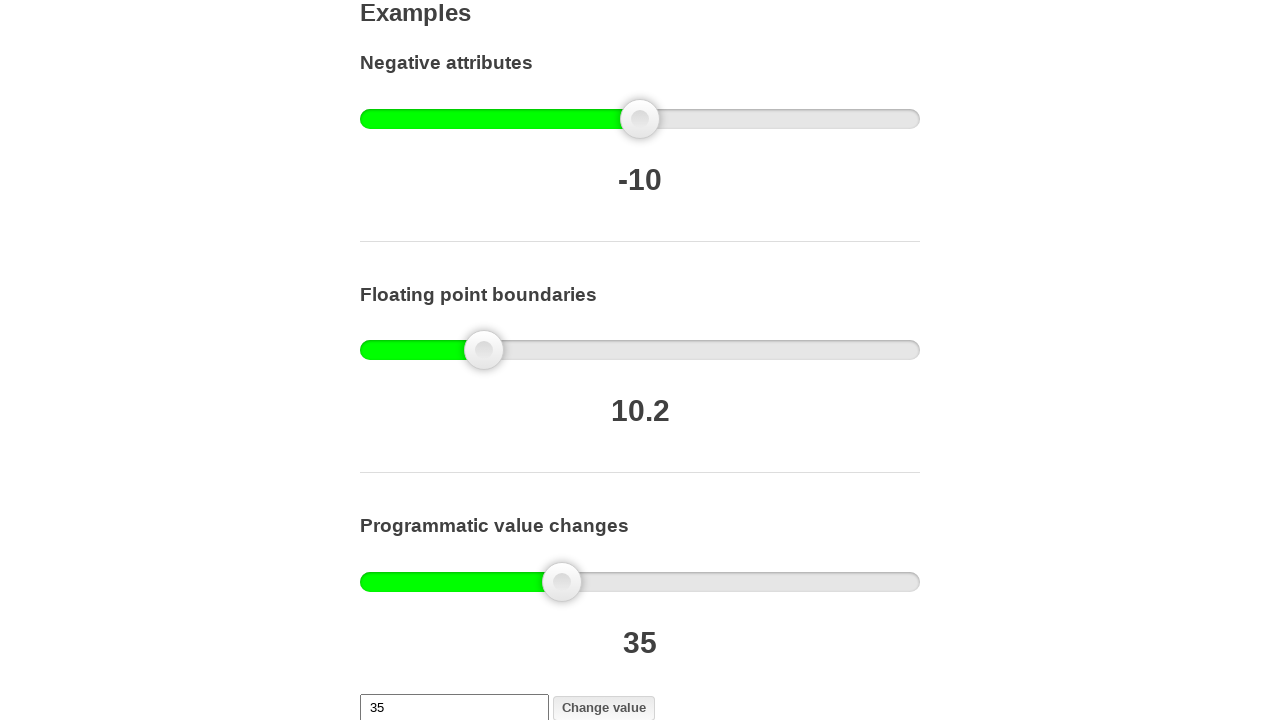

Retrieved current output value: '35'
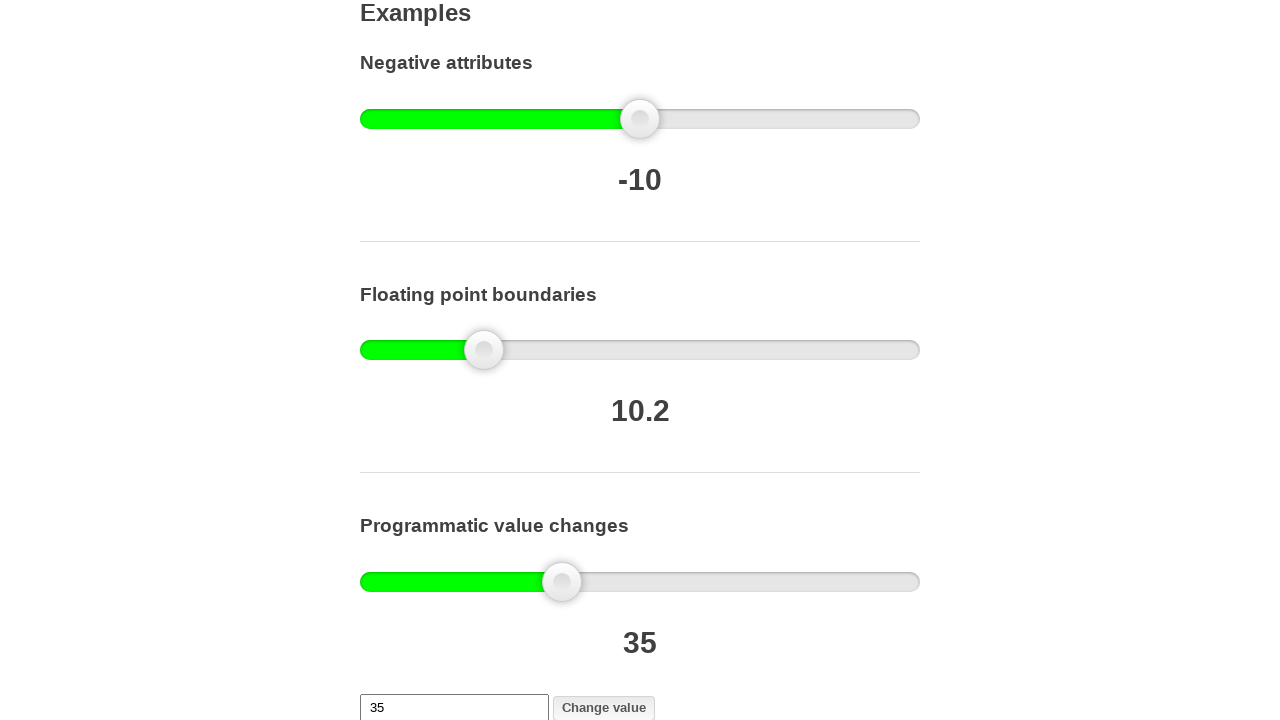

Retrieved bounding box of slider handle
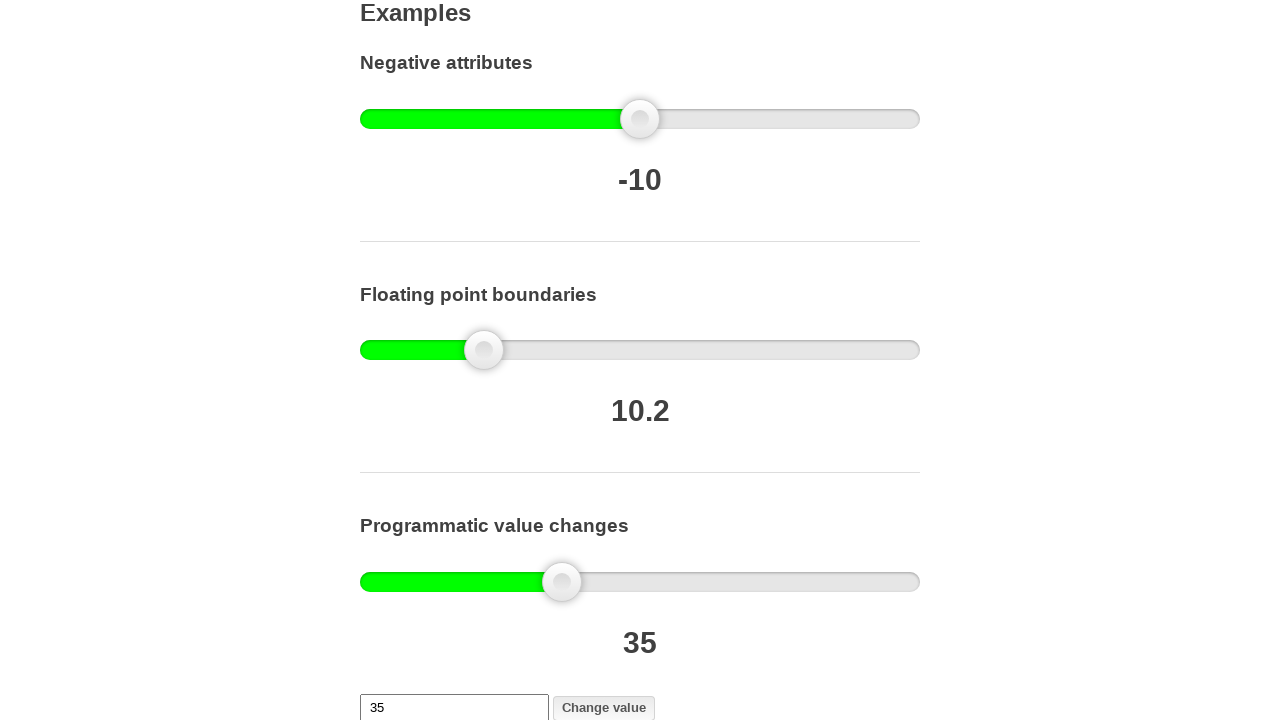

Moved mouse to center of slider handle at (562, 582)
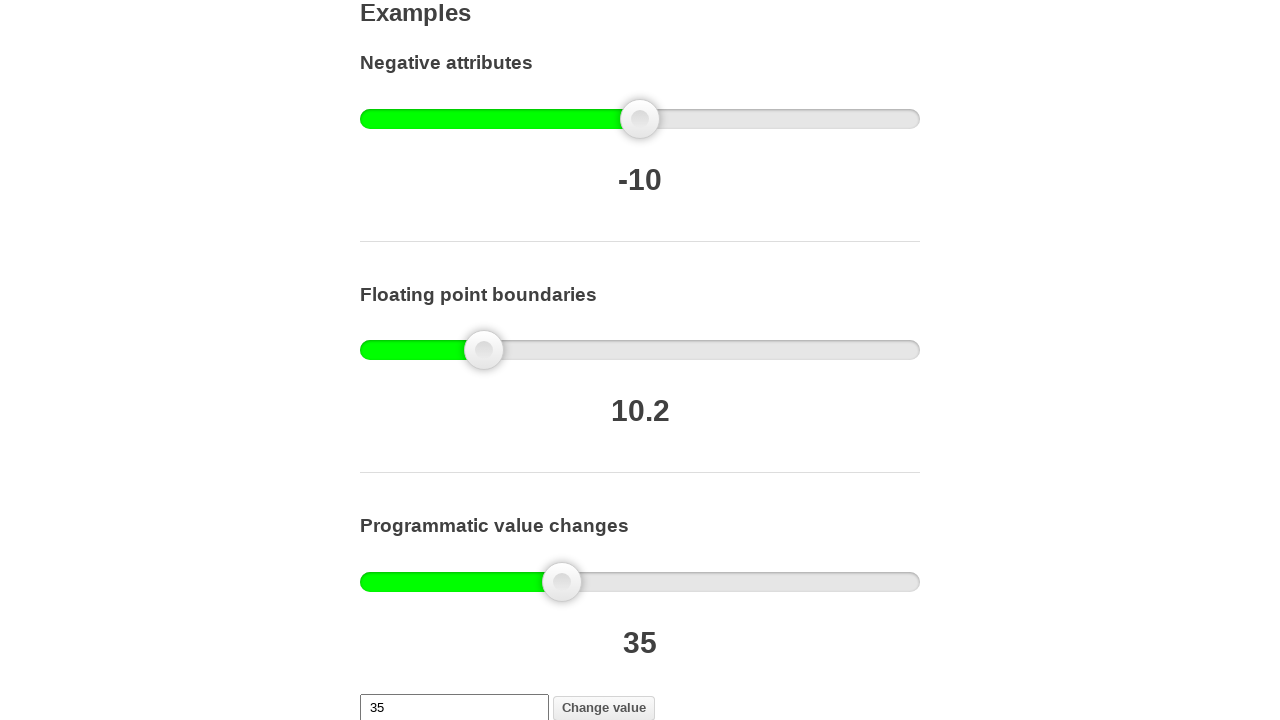

Pressed down mouse button on slider handle at (562, 582)
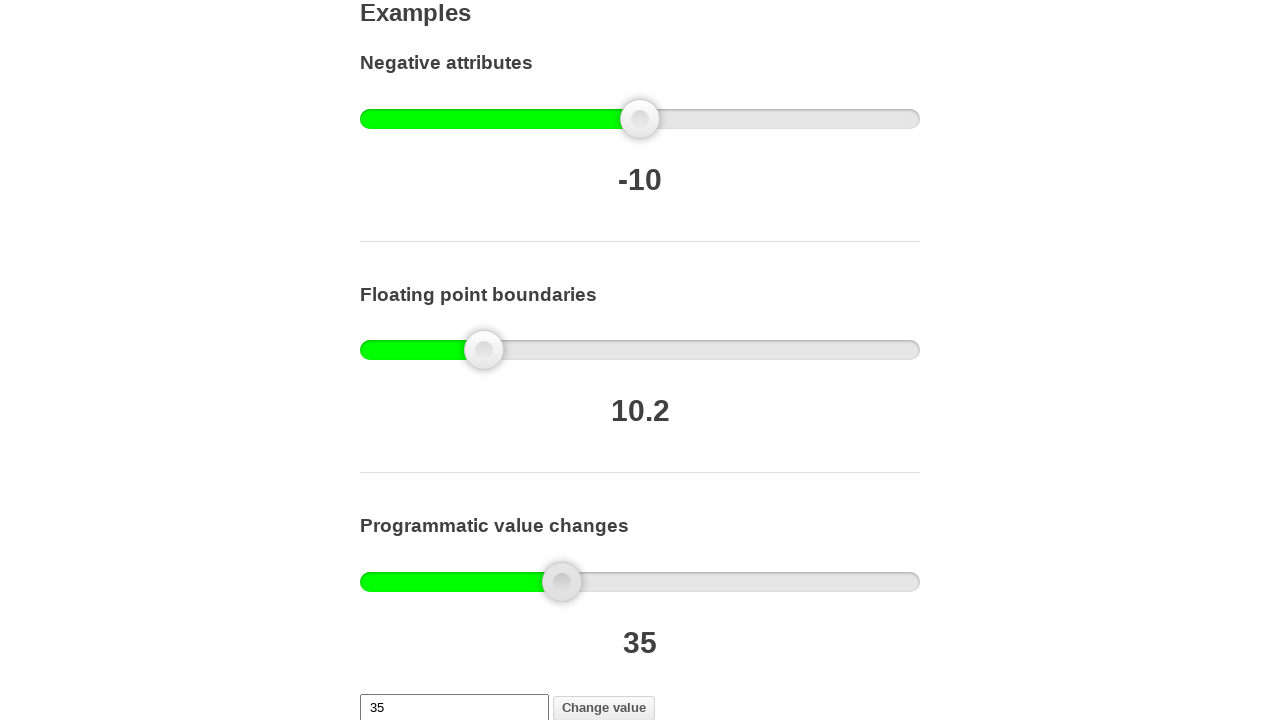

Dragged slider handle left by 40 pixels to target value '15' at (522, 582)
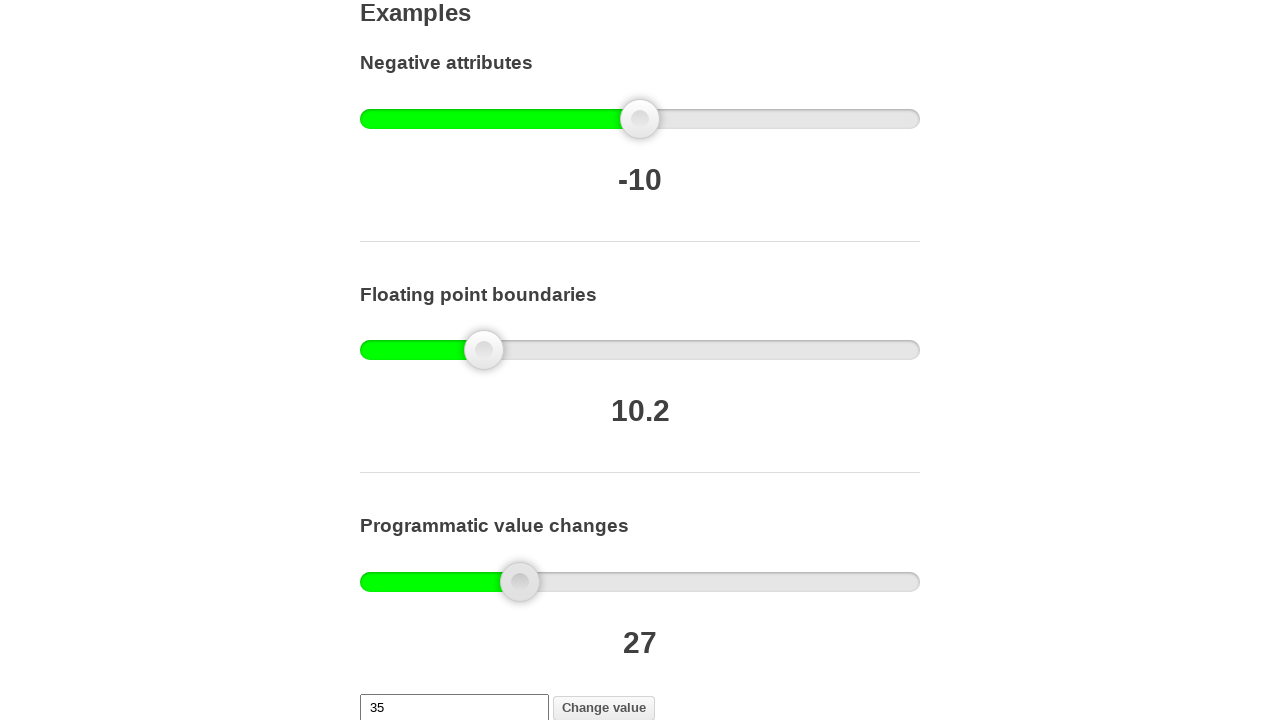

Released mouse button to complete slider drag at (522, 582)
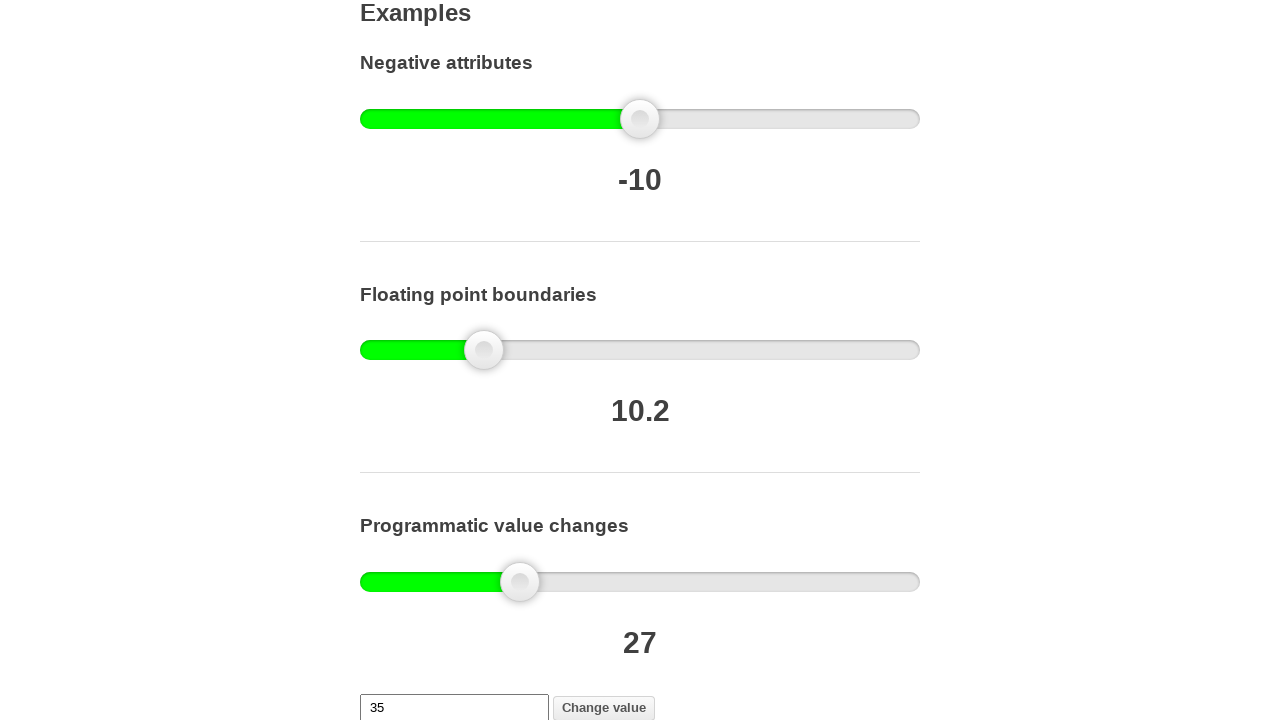

Waited 500ms for final slider value to update
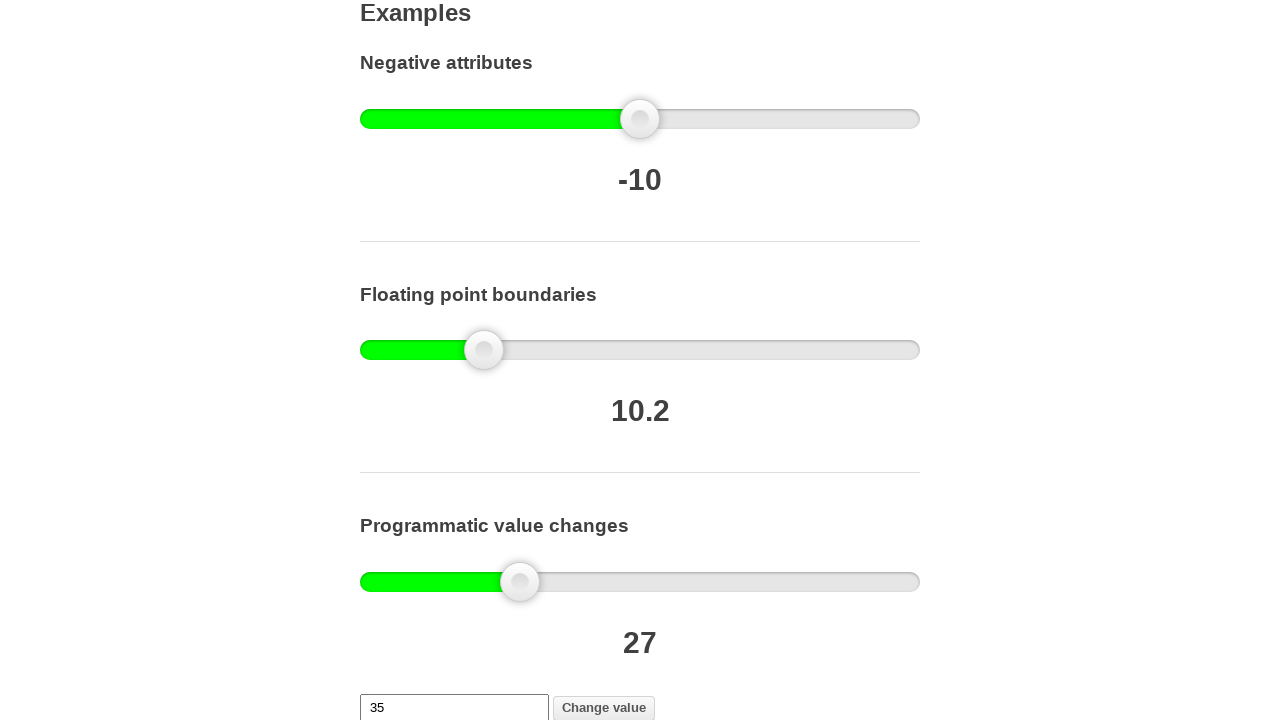

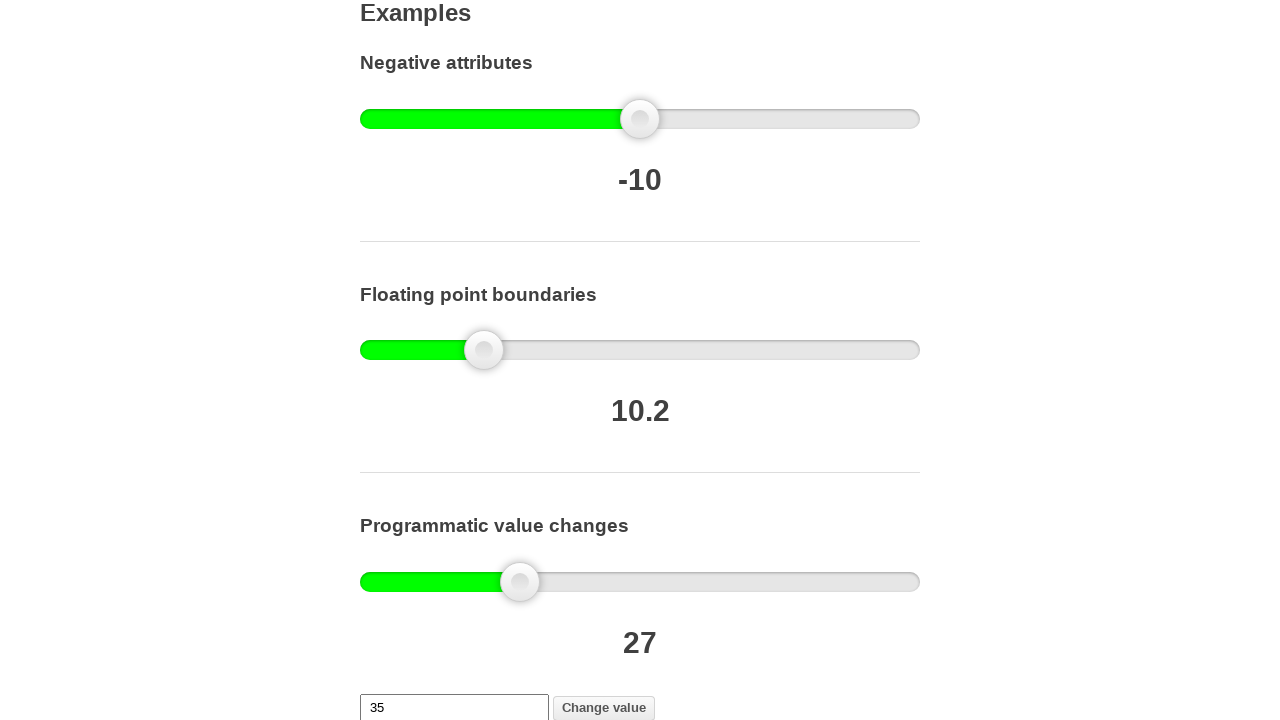